Navigates through a movie listing website, loads the first page of results, waits for movie cards to appear, then clicks on a movie to view its detail page and waits for the detail content to load.

Starting URL: https://spa1.scrape.center/page/1

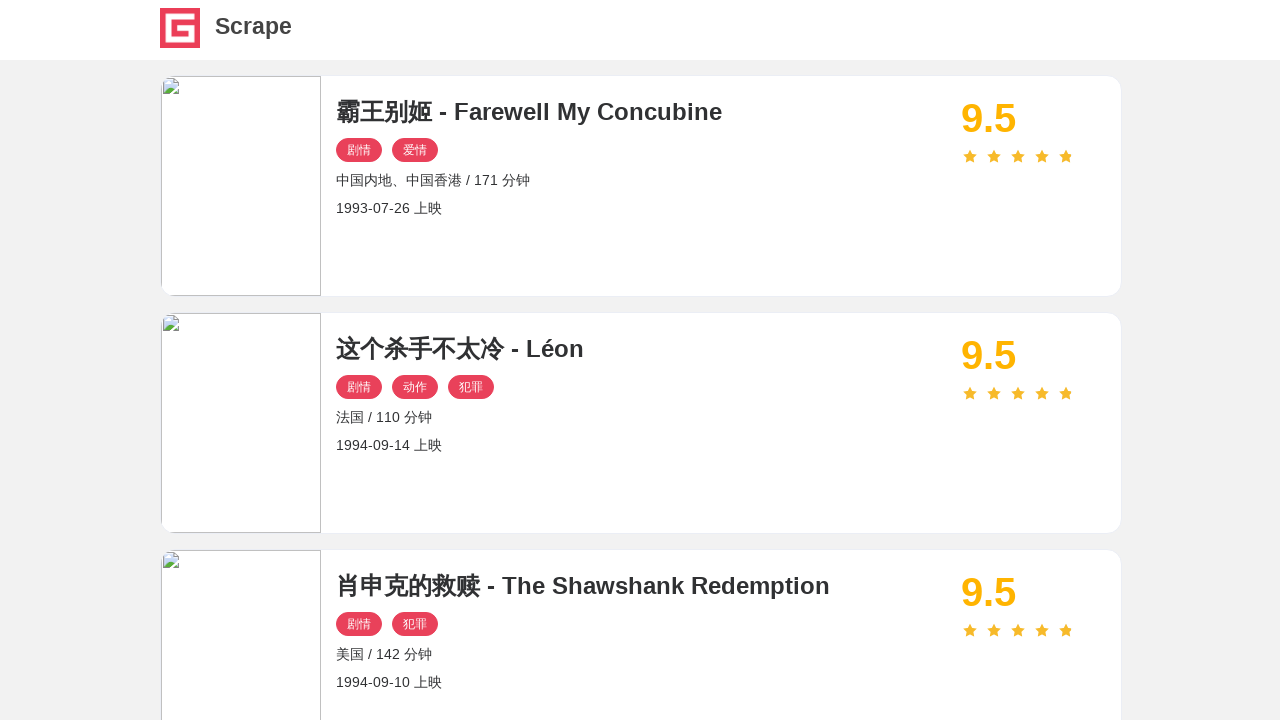

Movie cards loaded on the first page
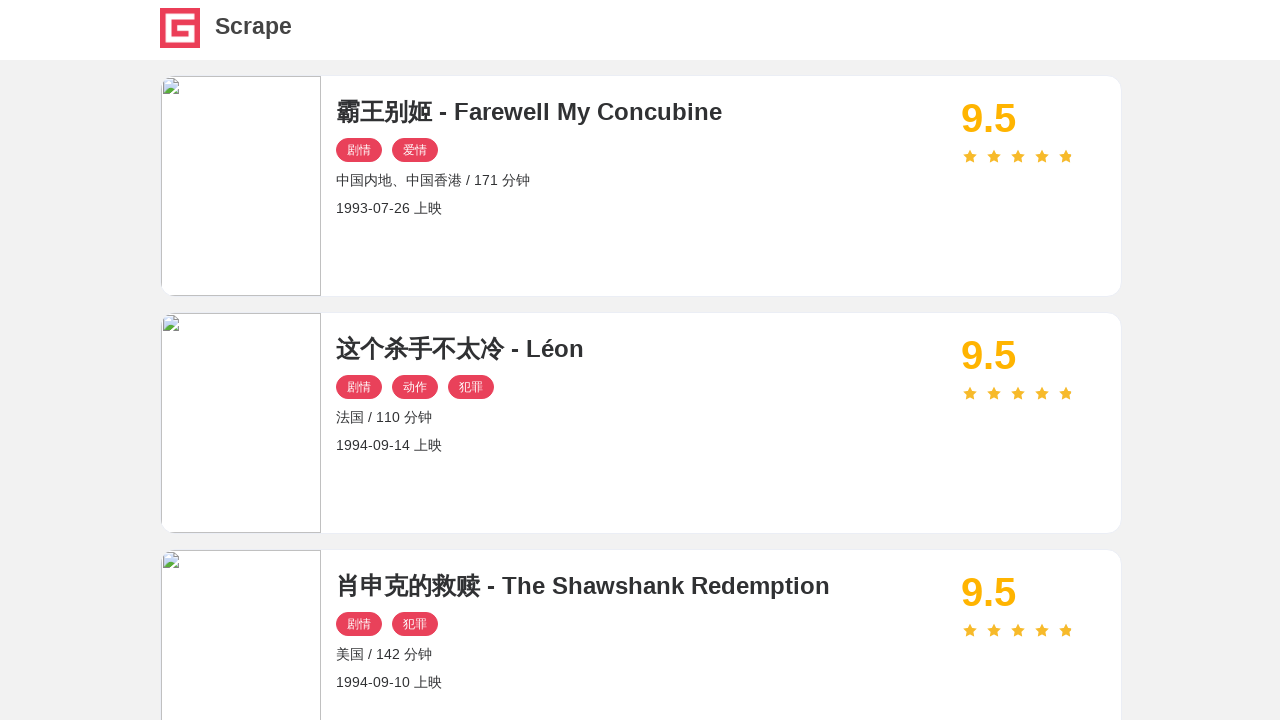

Clicked on the first movie card at (241, 183) on xpath=//*[@id="index"]/div[1]/div[1]/div/div[1]/div[1]/div[1]/a >> nth=0
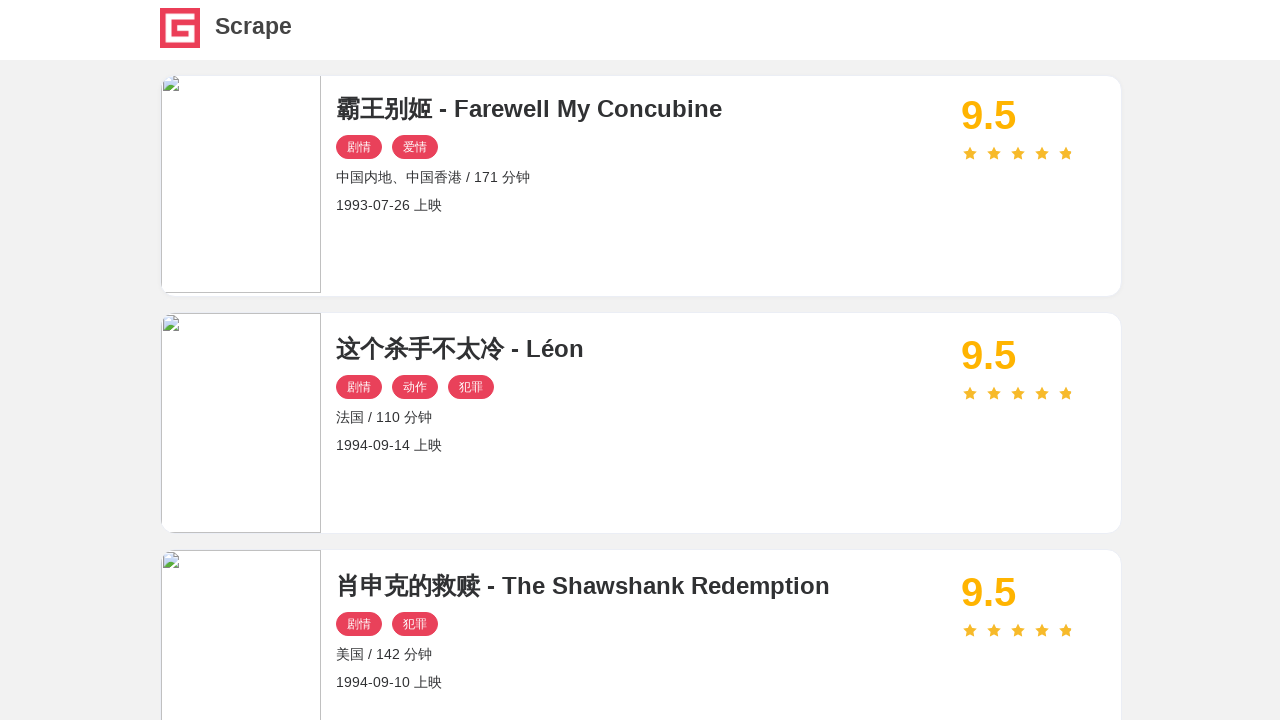

Movie detail page loaded with title element visible
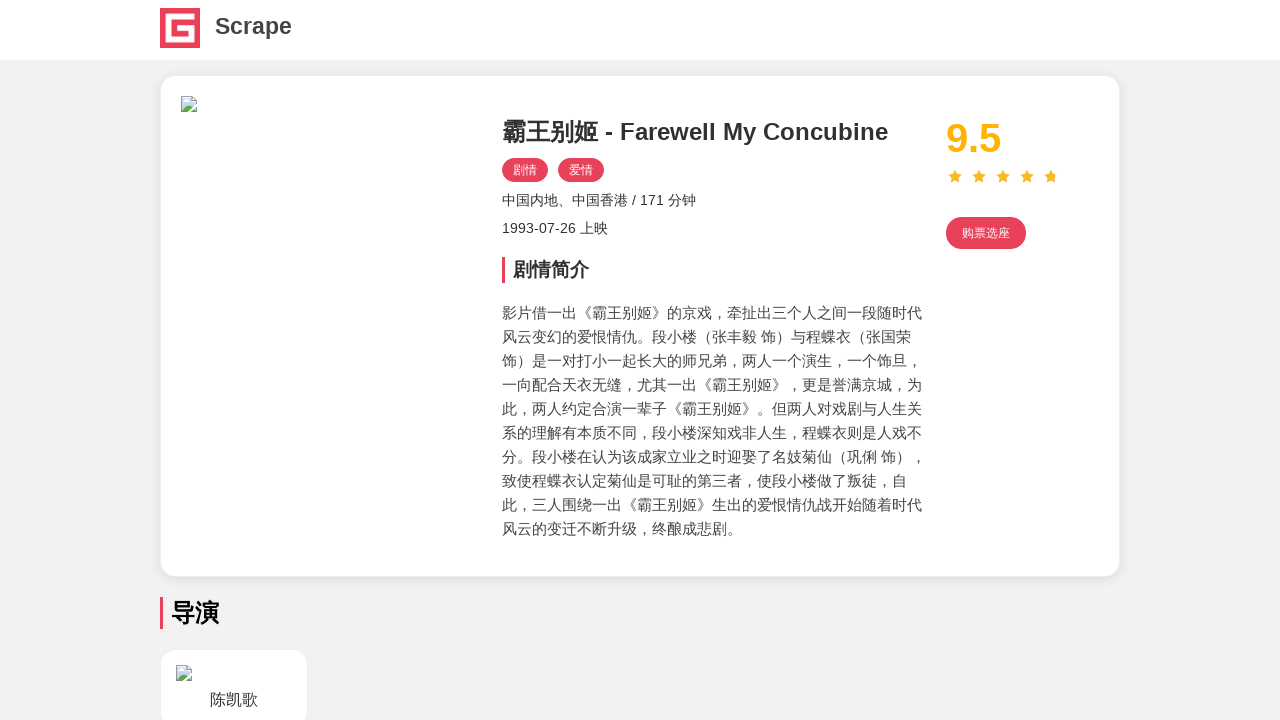

Movie cover image became visible on detail page
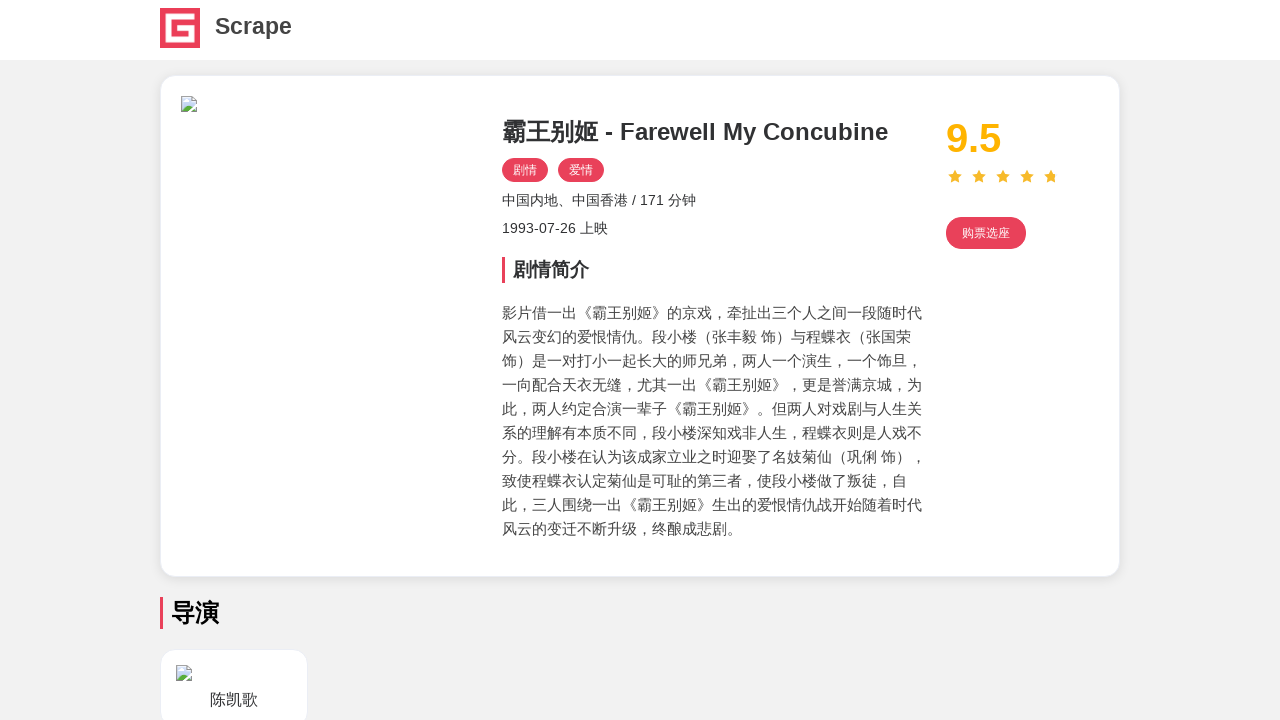

Navigated to page 2 of the movie listing
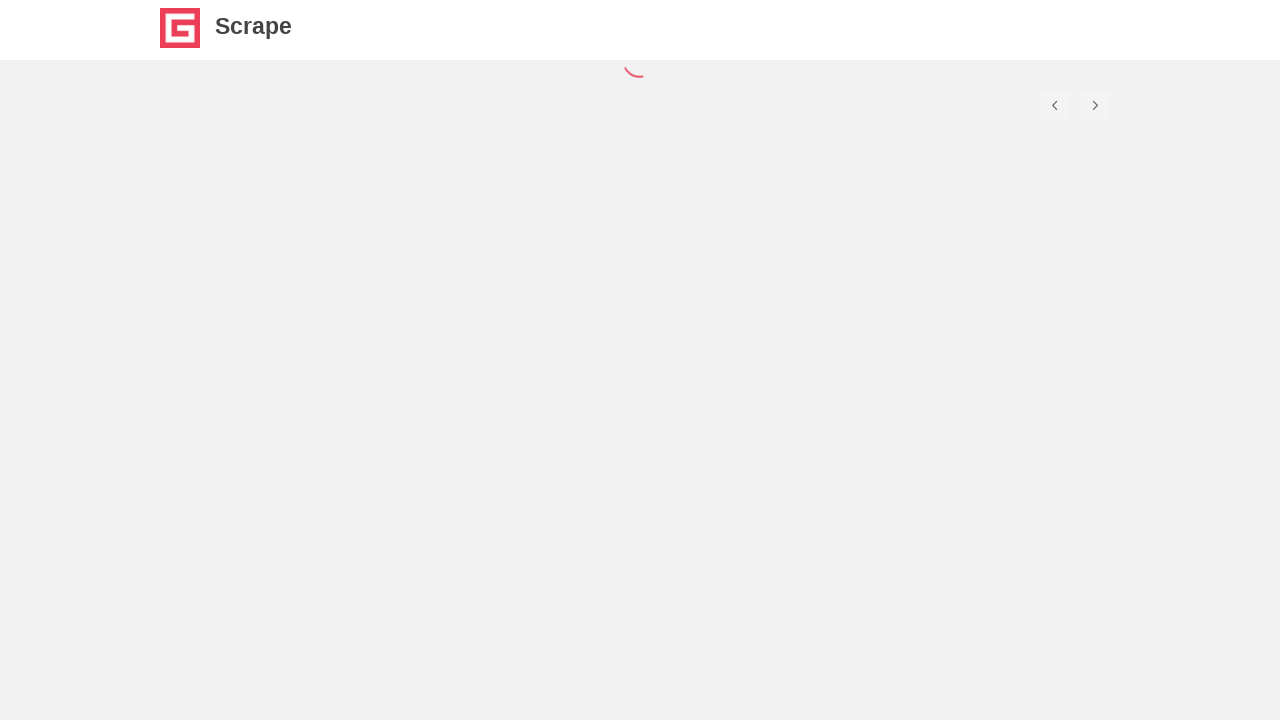

Movie cards loaded on page 2
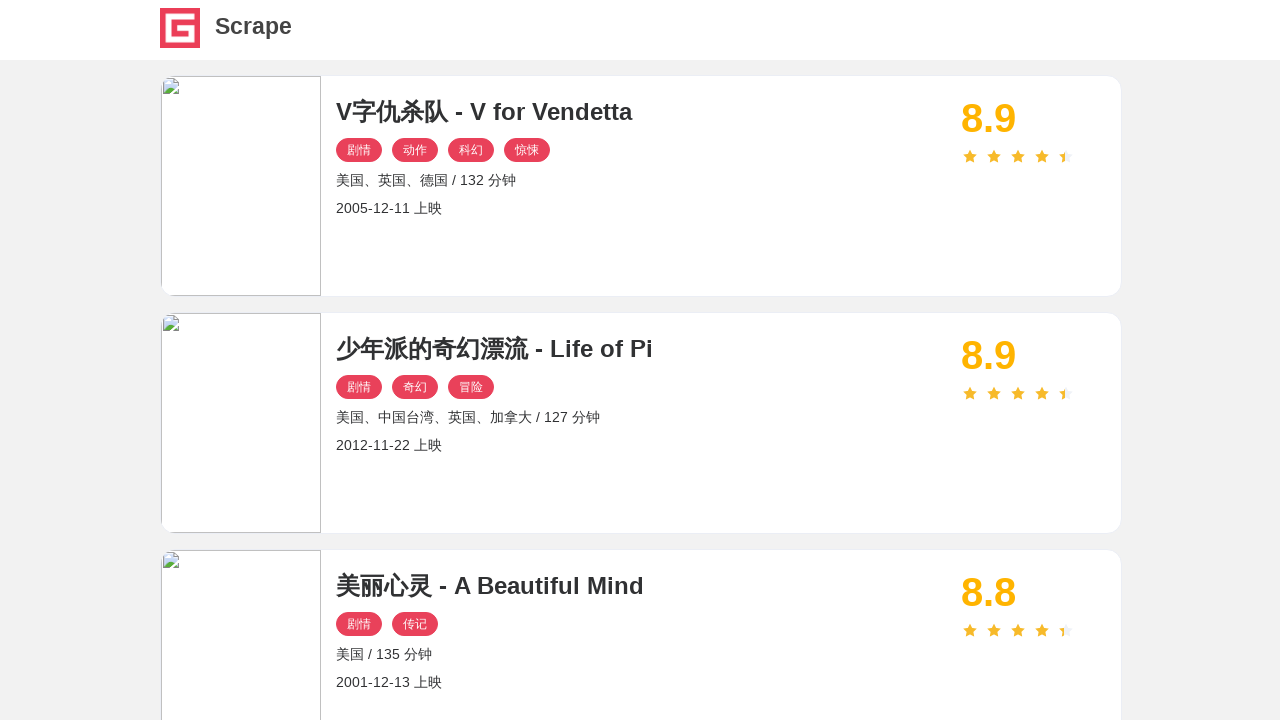

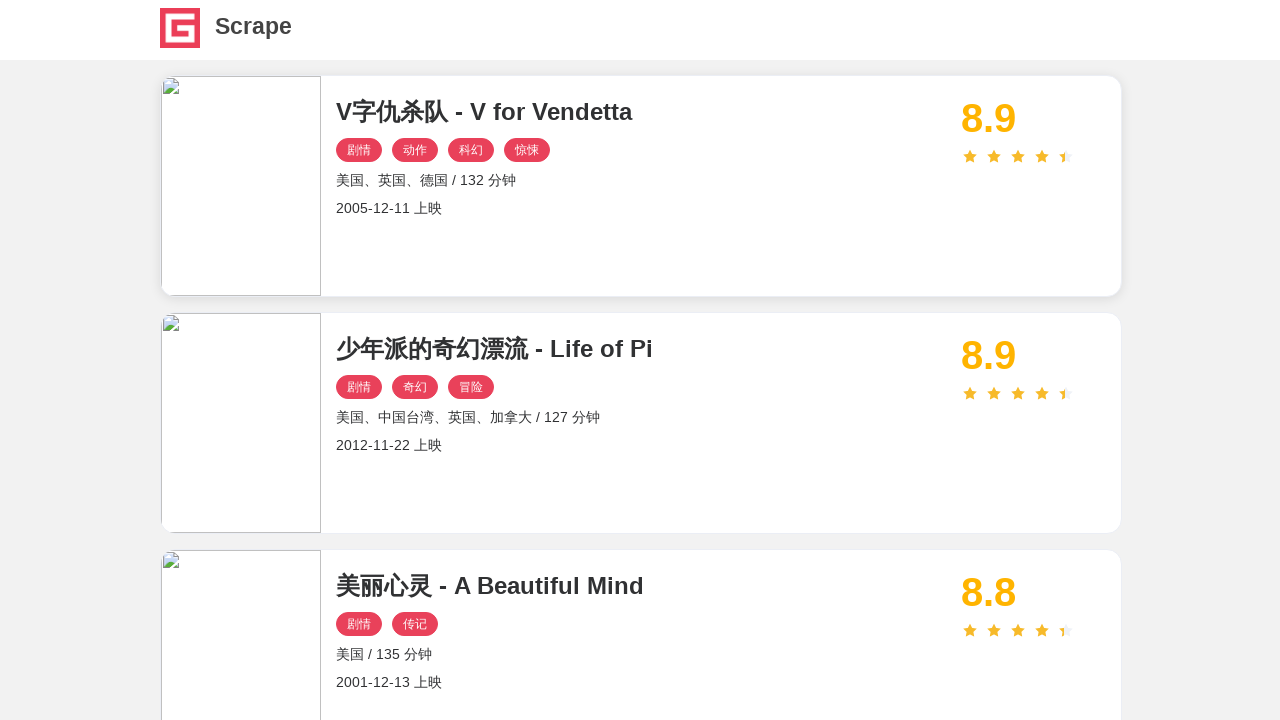